Tests that todo data persists after page reload

Starting URL: https://demo.playwright.dev/todomvc

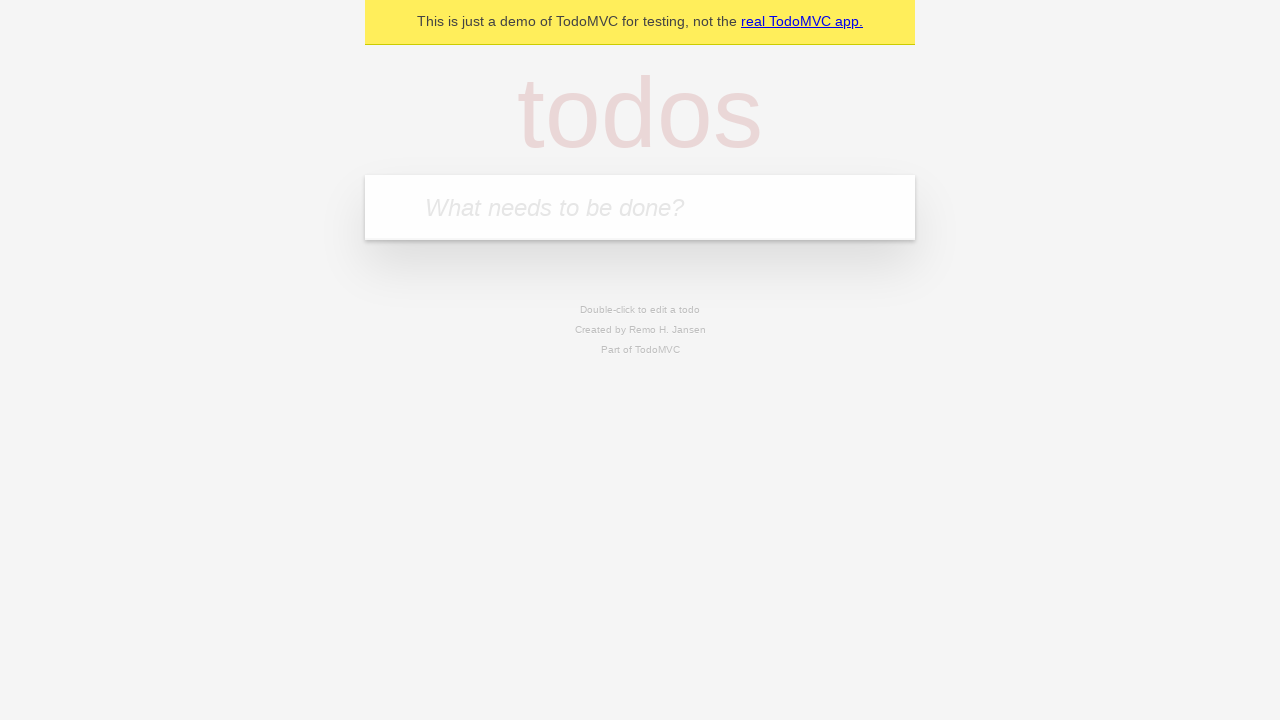

Filled todo input with 'buy some cheese' on internal:attr=[placeholder="What needs to be done?"i]
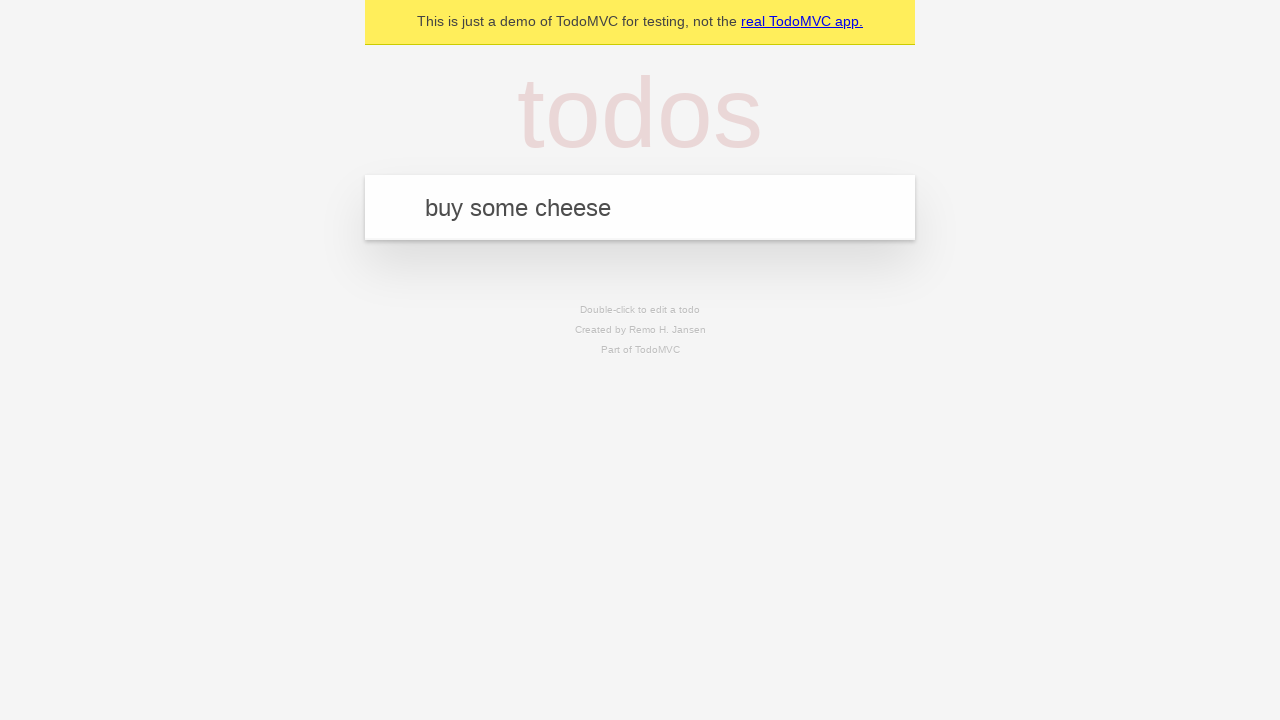

Pressed Enter to add first todo on internal:attr=[placeholder="What needs to be done?"i]
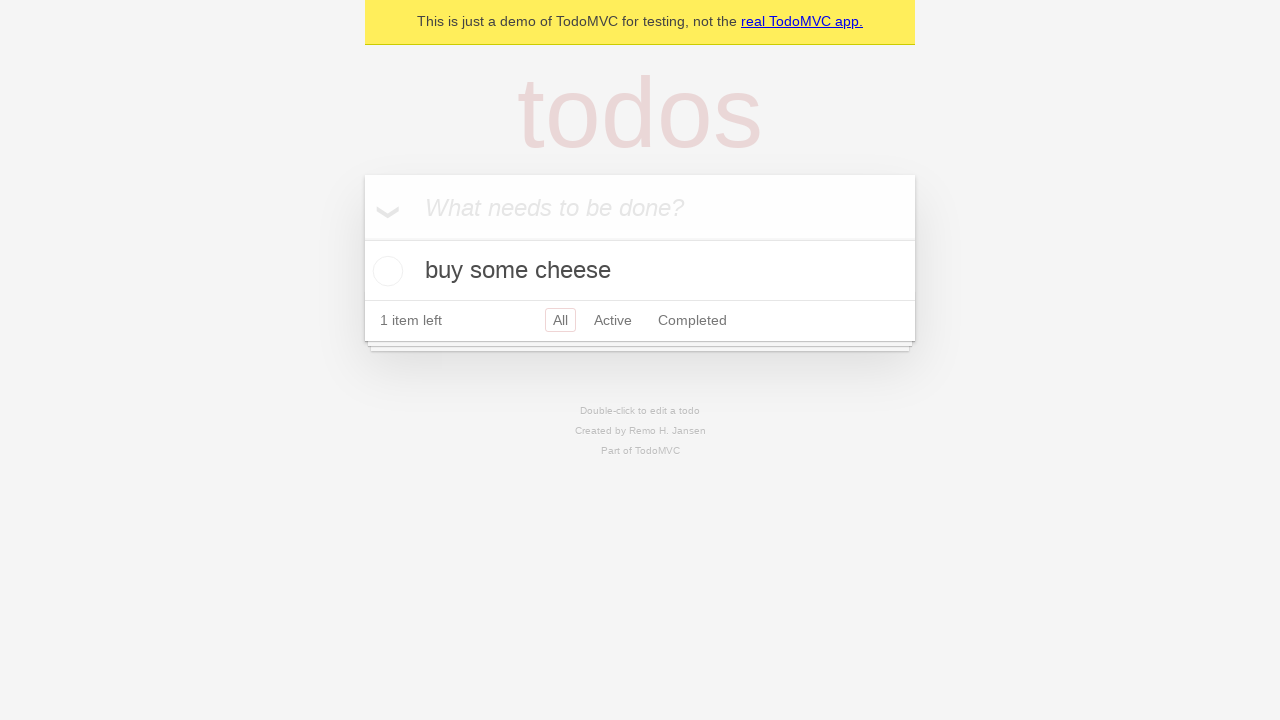

Filled todo input with 'feed the cat' on internal:attr=[placeholder="What needs to be done?"i]
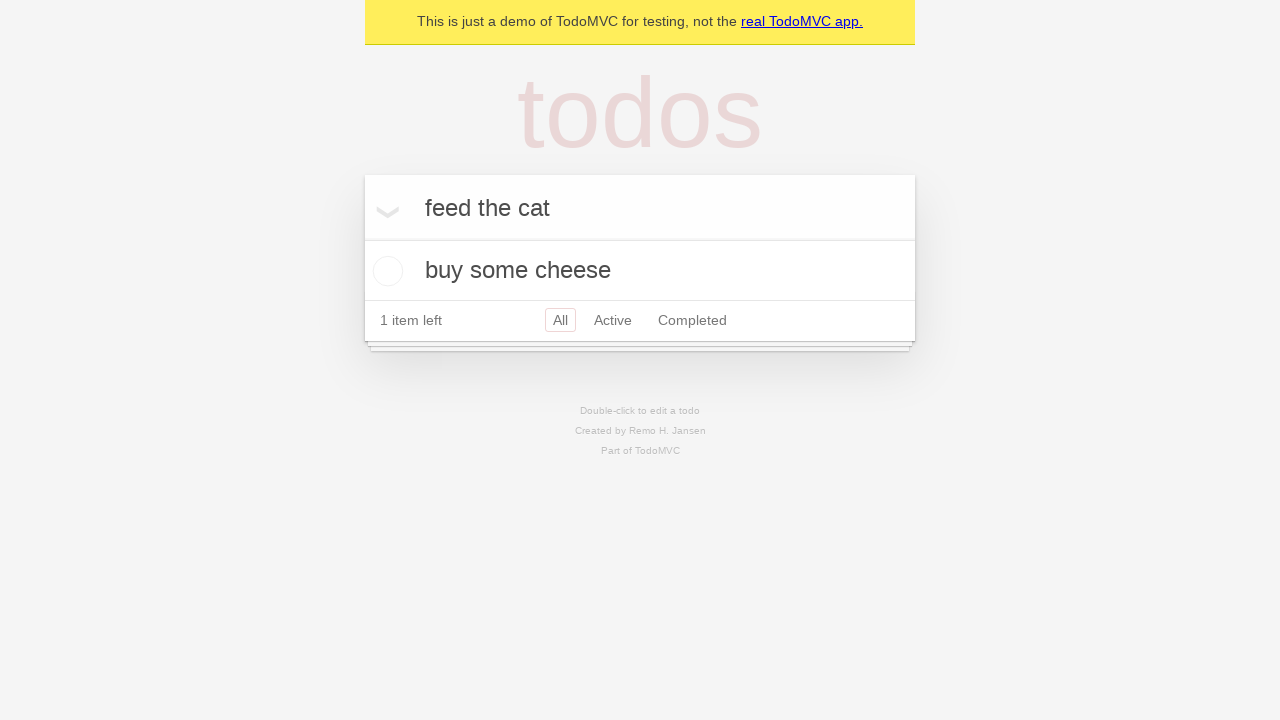

Pressed Enter to add second todo on internal:attr=[placeholder="What needs to be done?"i]
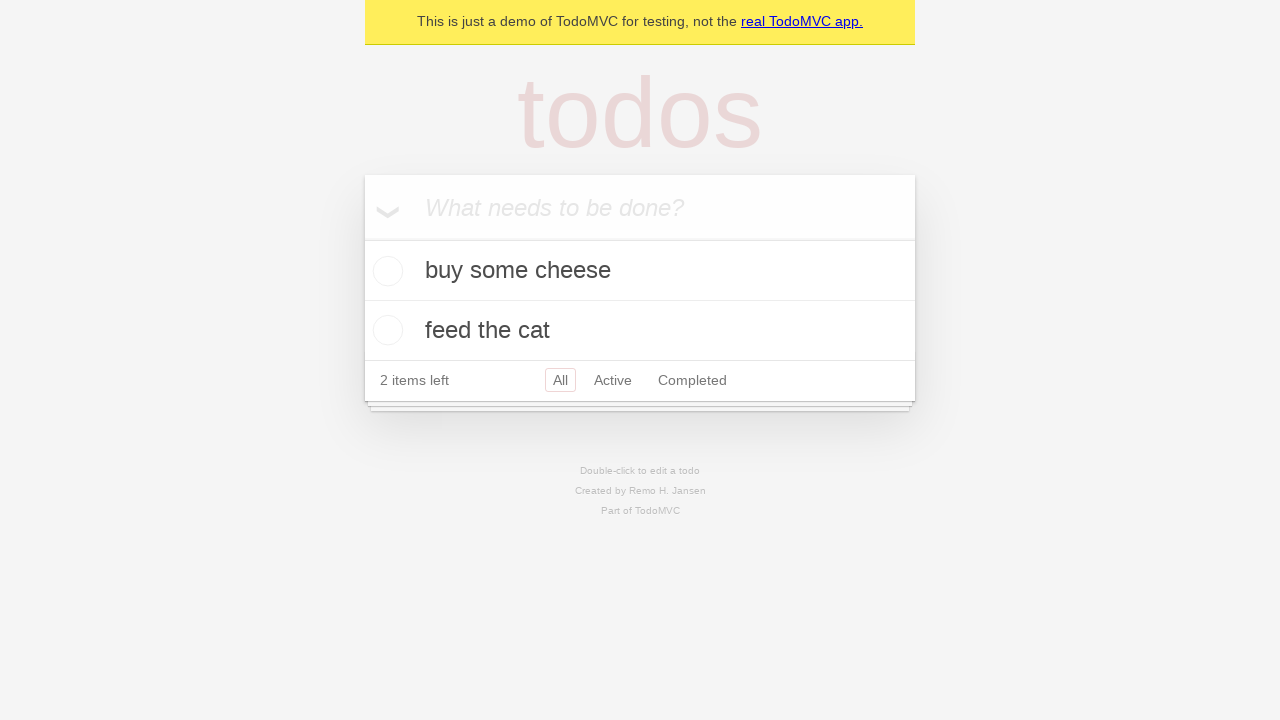

Checked the first todo item as completed at (385, 271) on internal:testid=[data-testid="todo-item"s] >> nth=0 >> internal:role=checkbox
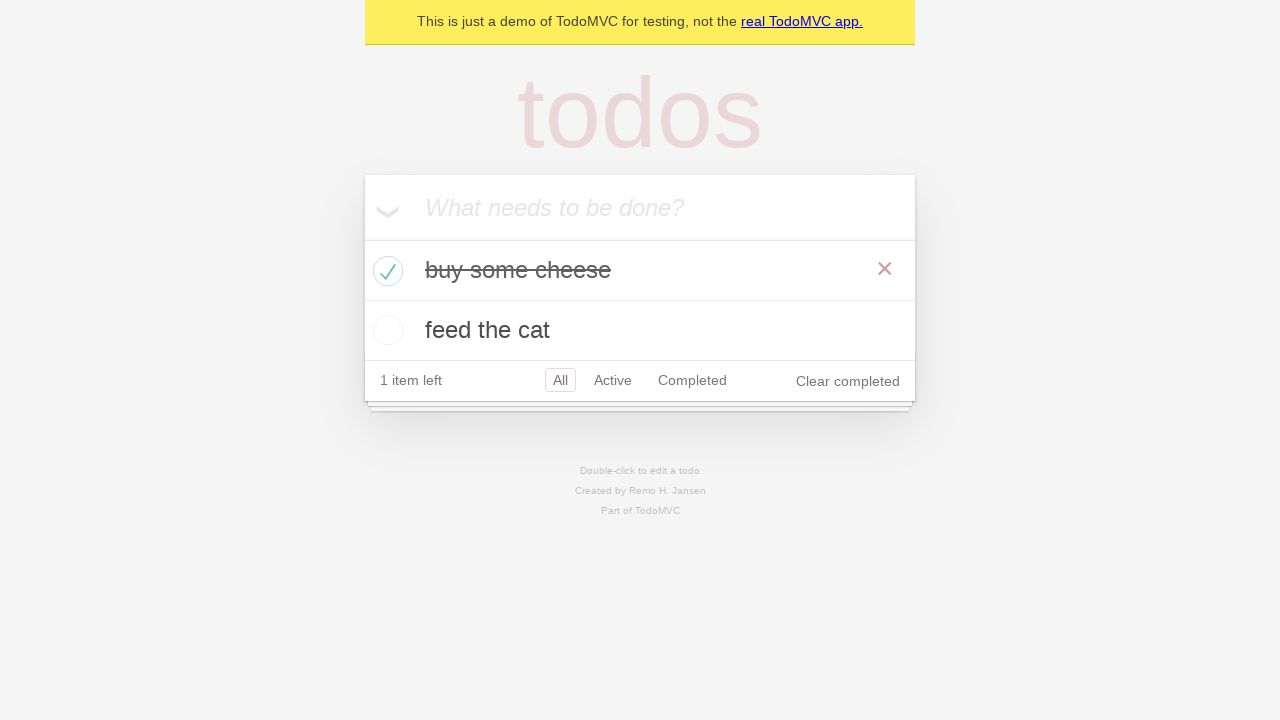

Reloaded the page to test data persistence
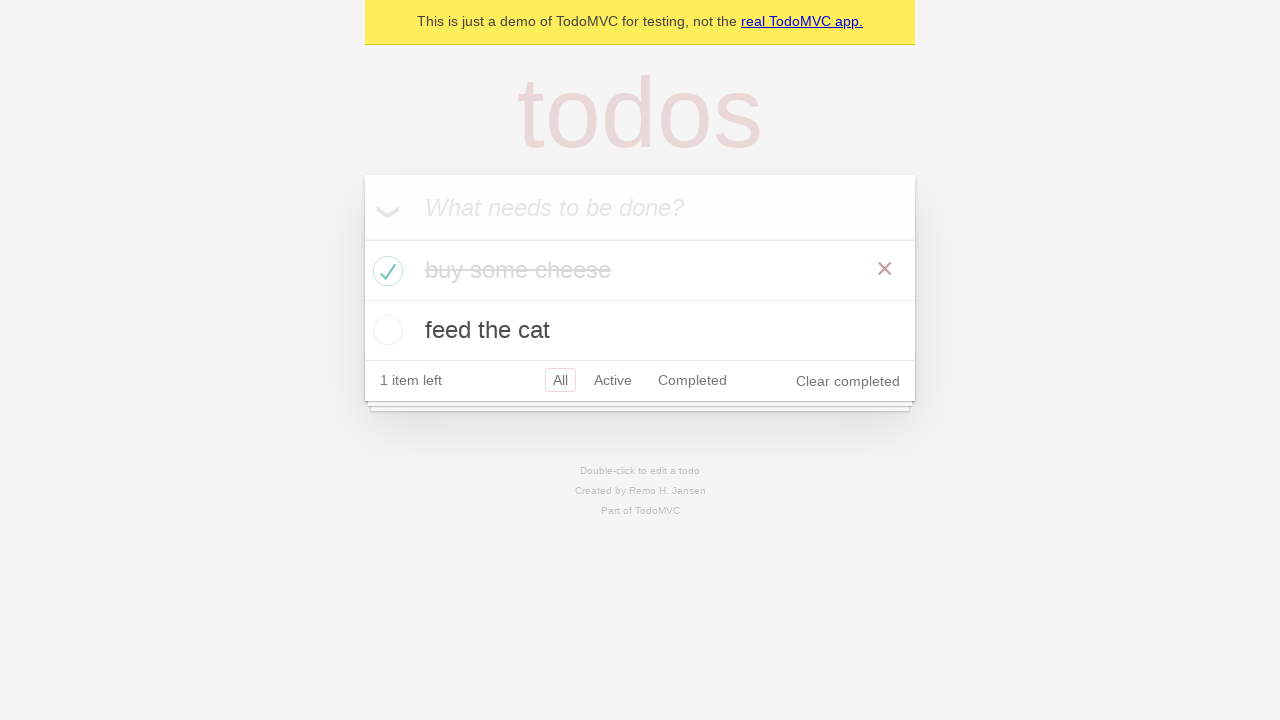

Waited for todo items to load after page reload
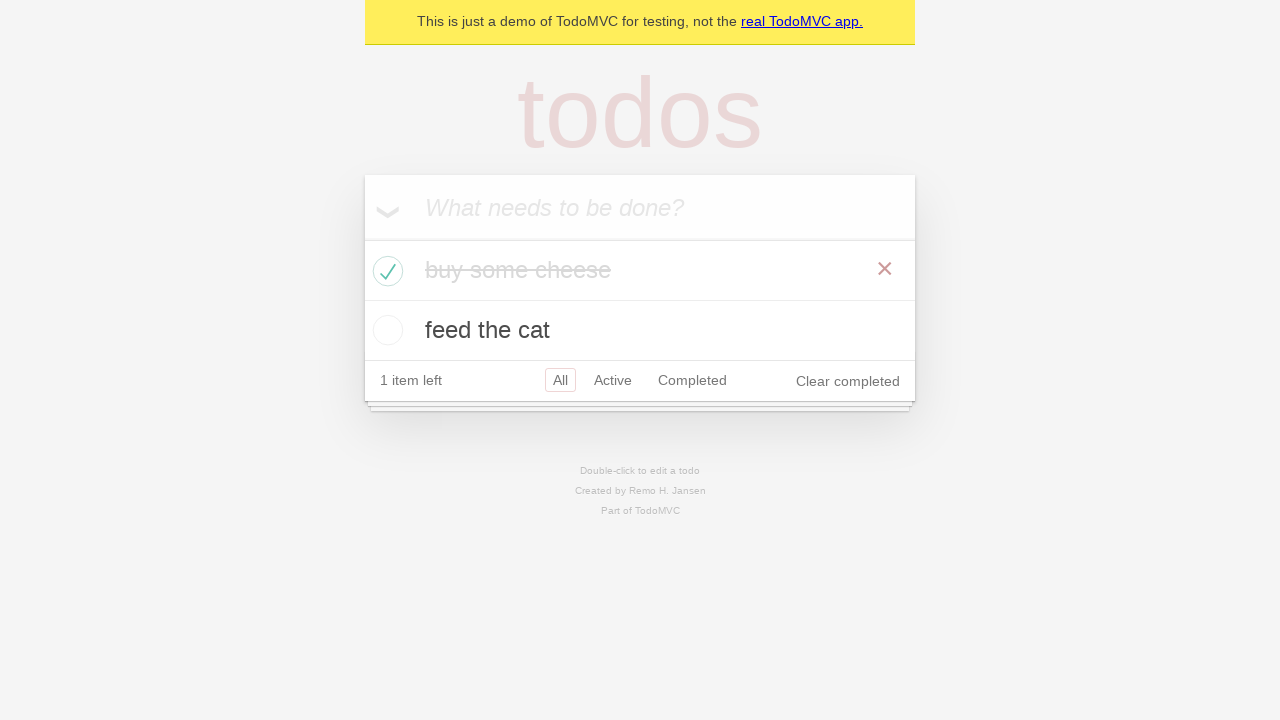

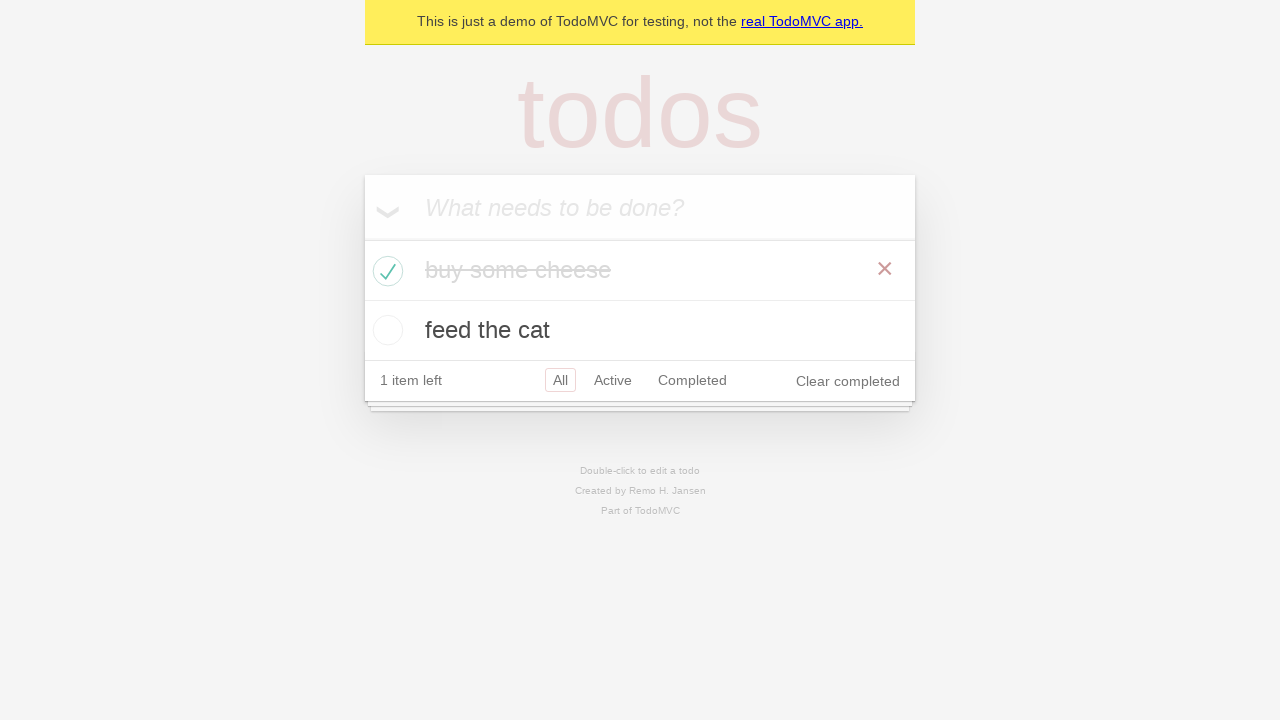